Waits for a specific price to appear, clicks book button, solves a mathematical problem and submits the answer

Starting URL: http://suninjuly.github.io/explicit_wait2.html

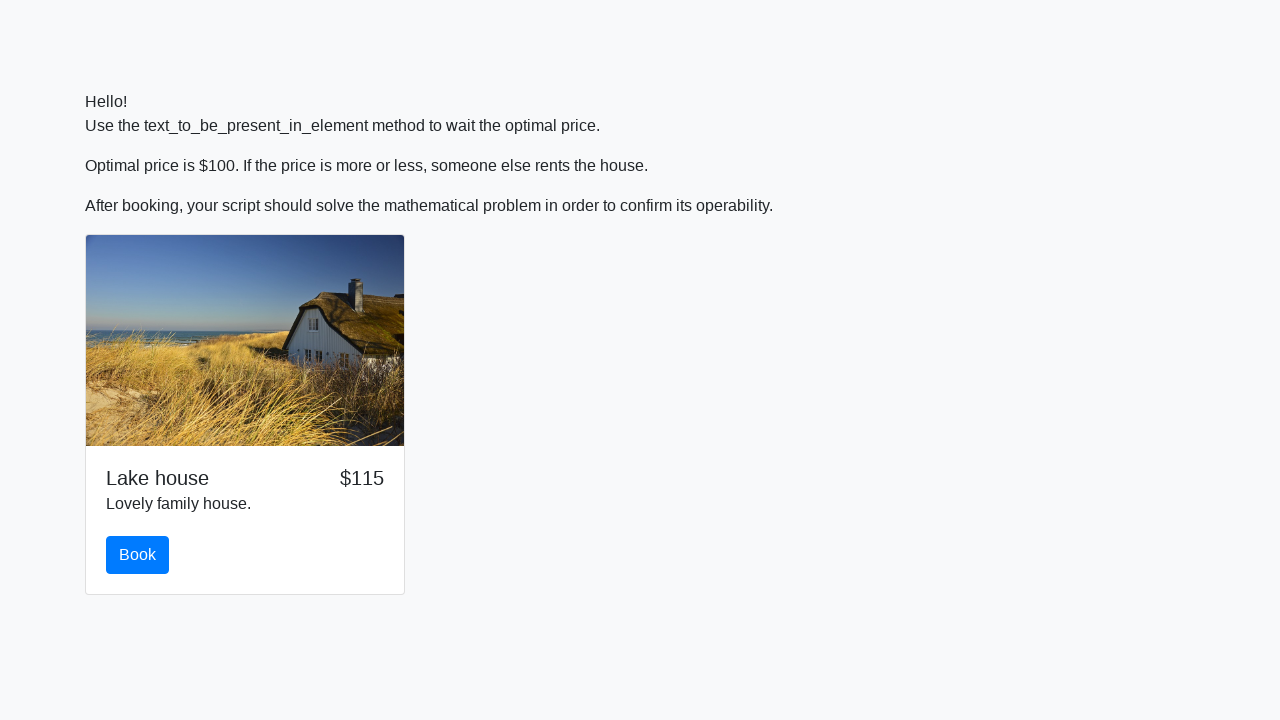

Waited for price to reach $100
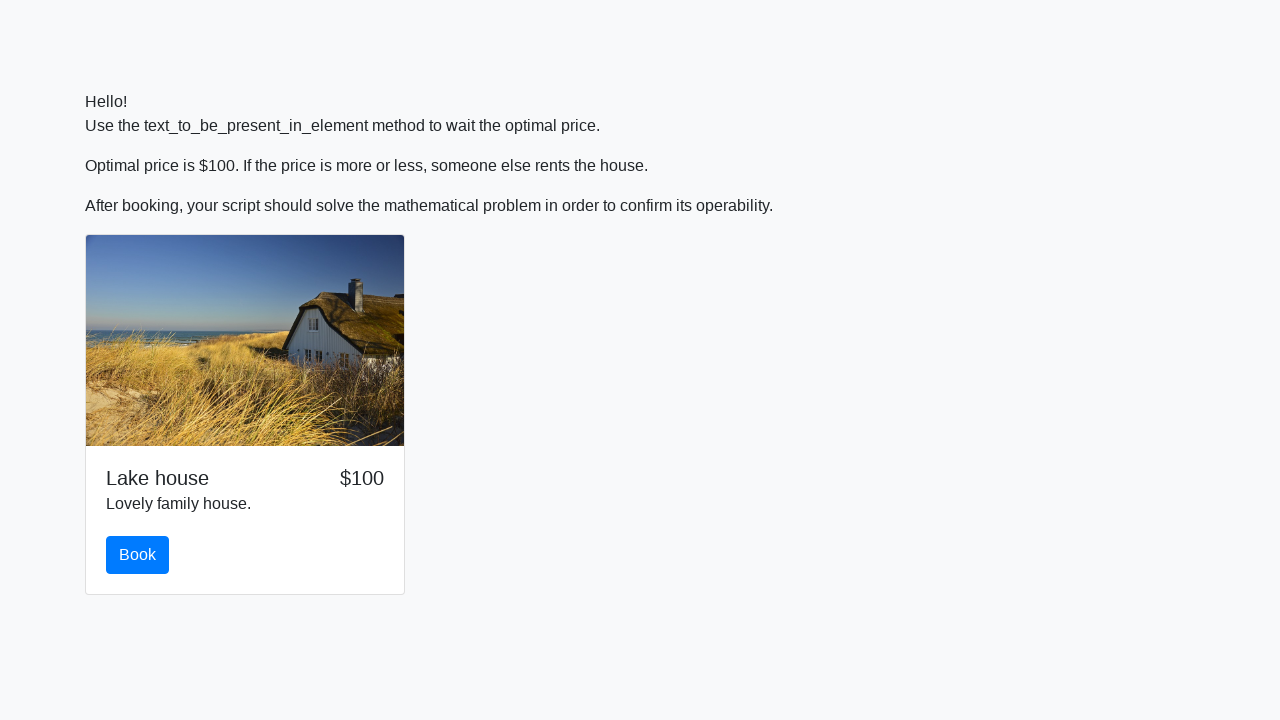

Clicked the book button at (138, 555) on #book
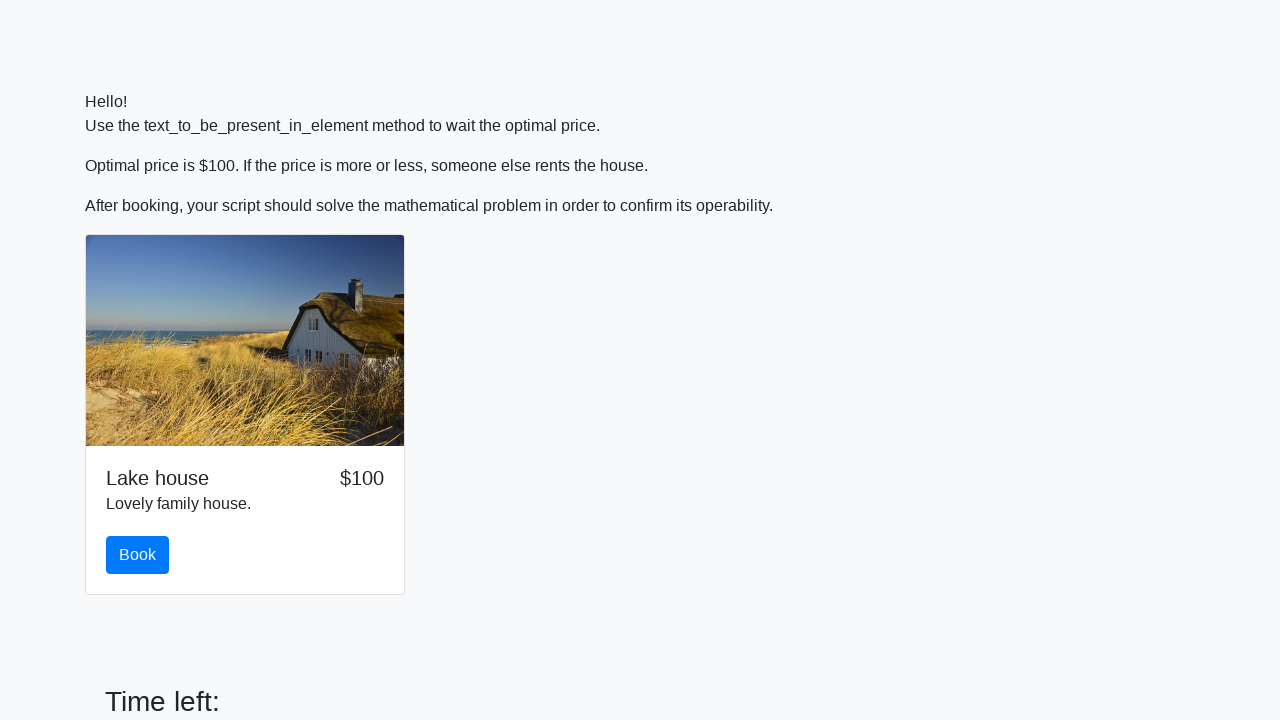

Retrieved input value: 657
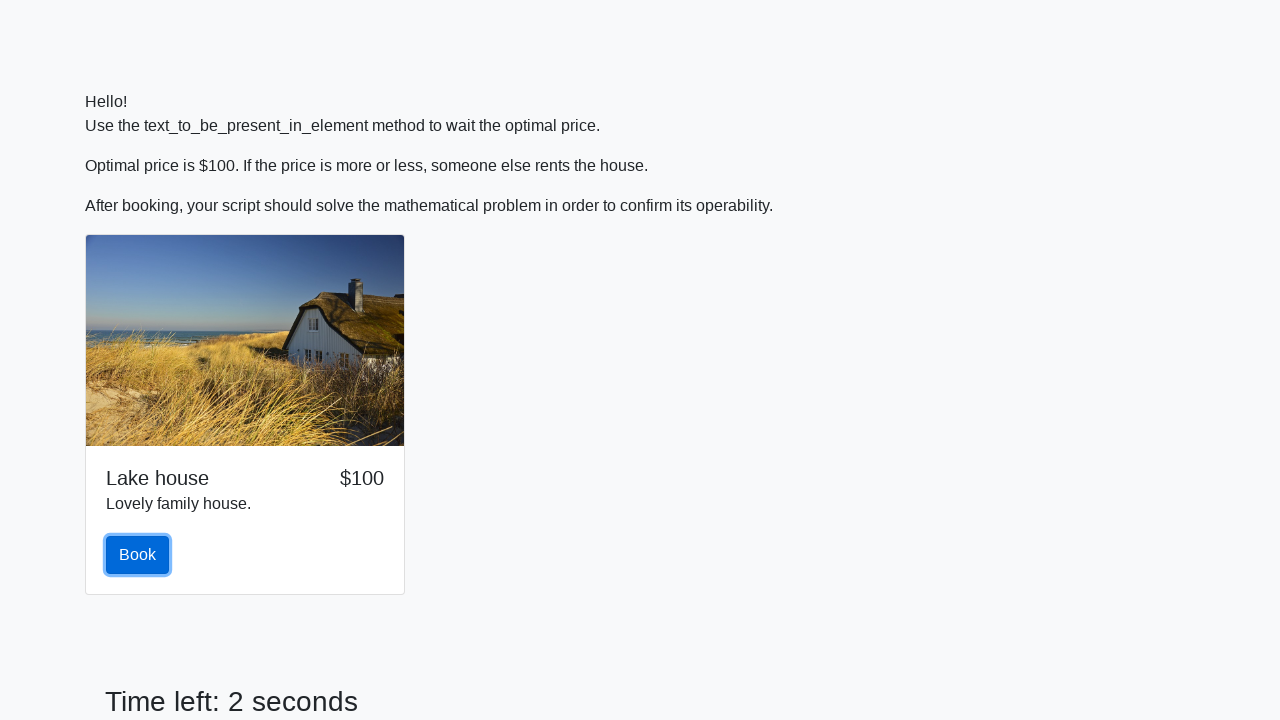

Calculated result: 1.5585163675762297
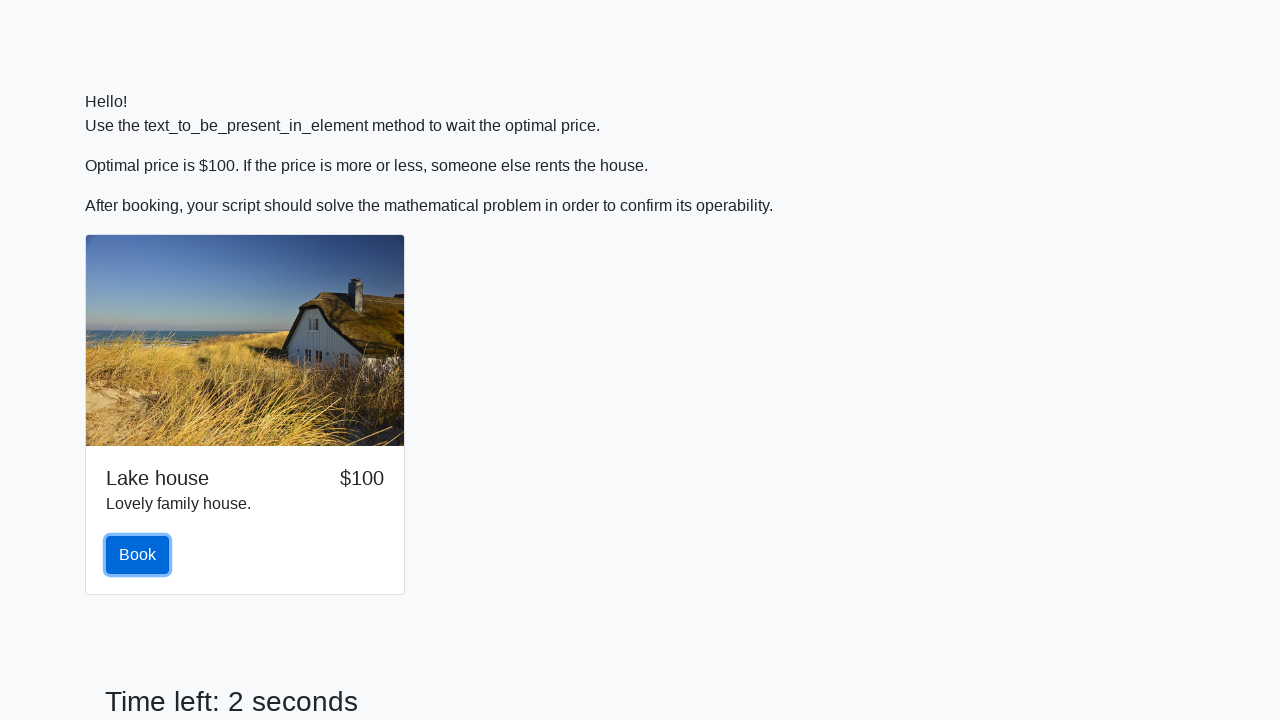

Filled answer field with calculated value: 1.5585163675762297 on #answer
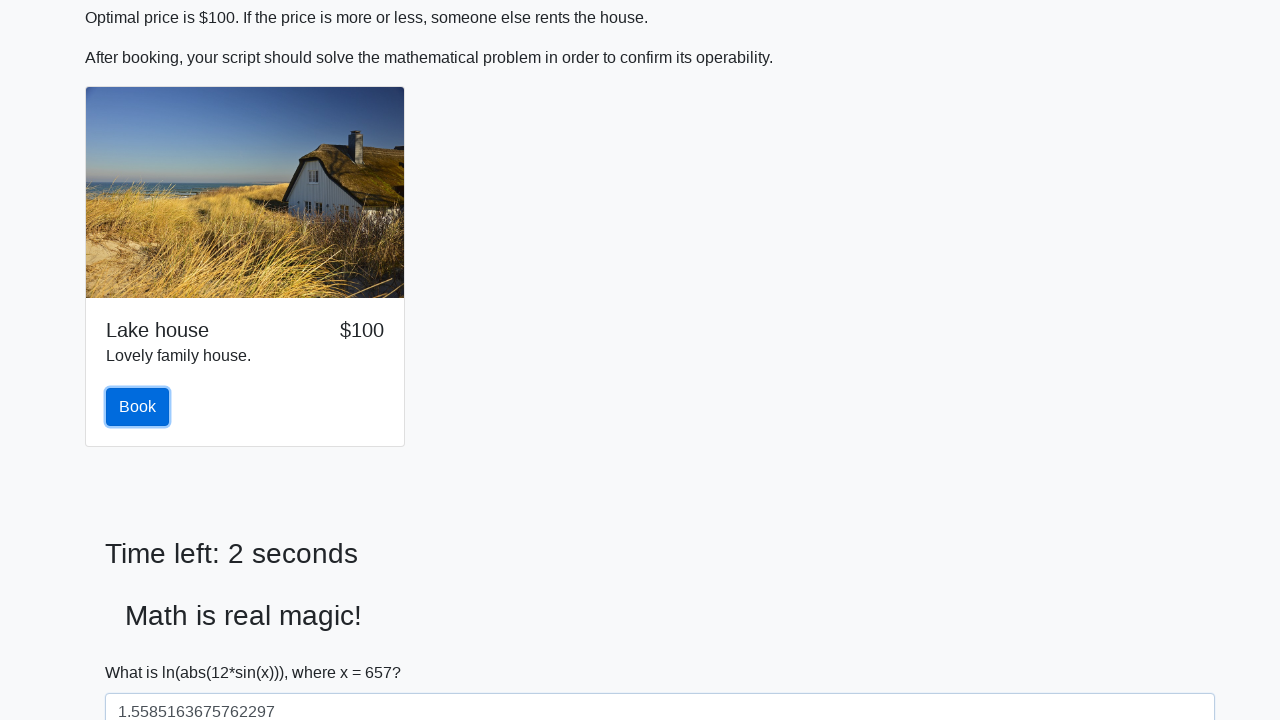

Clicked solve button to submit answer at (143, 651) on #solve
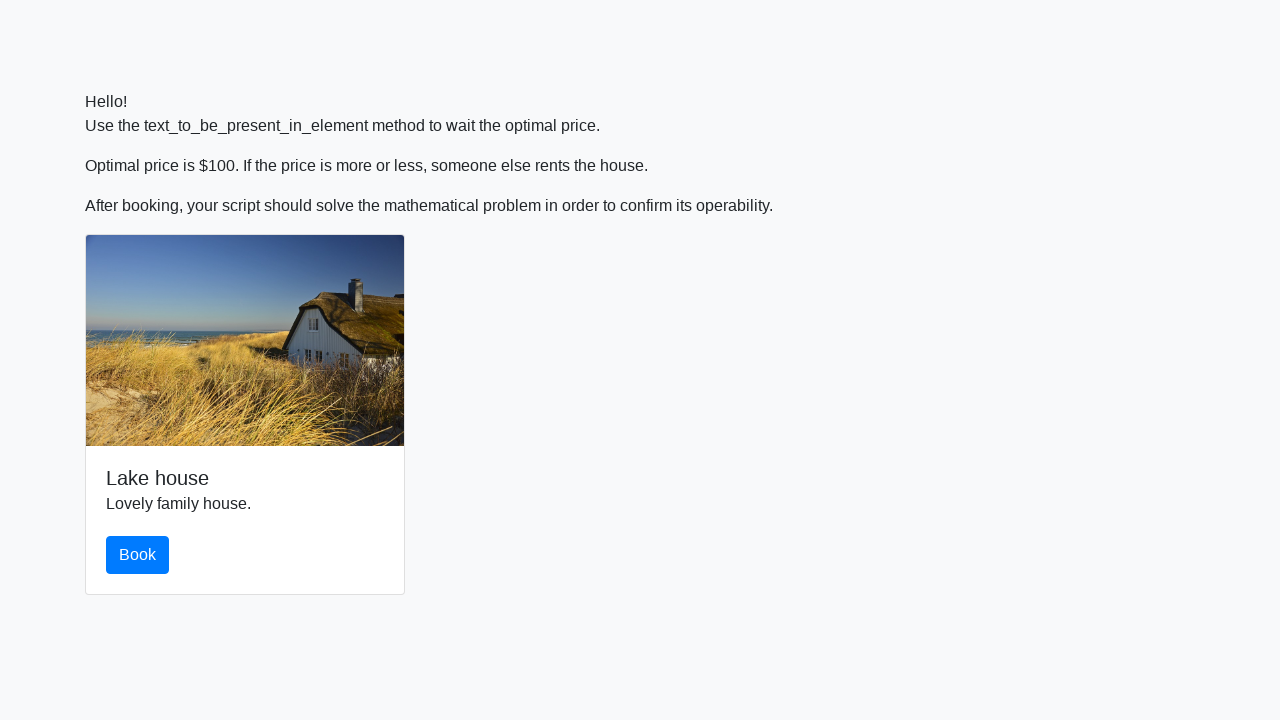

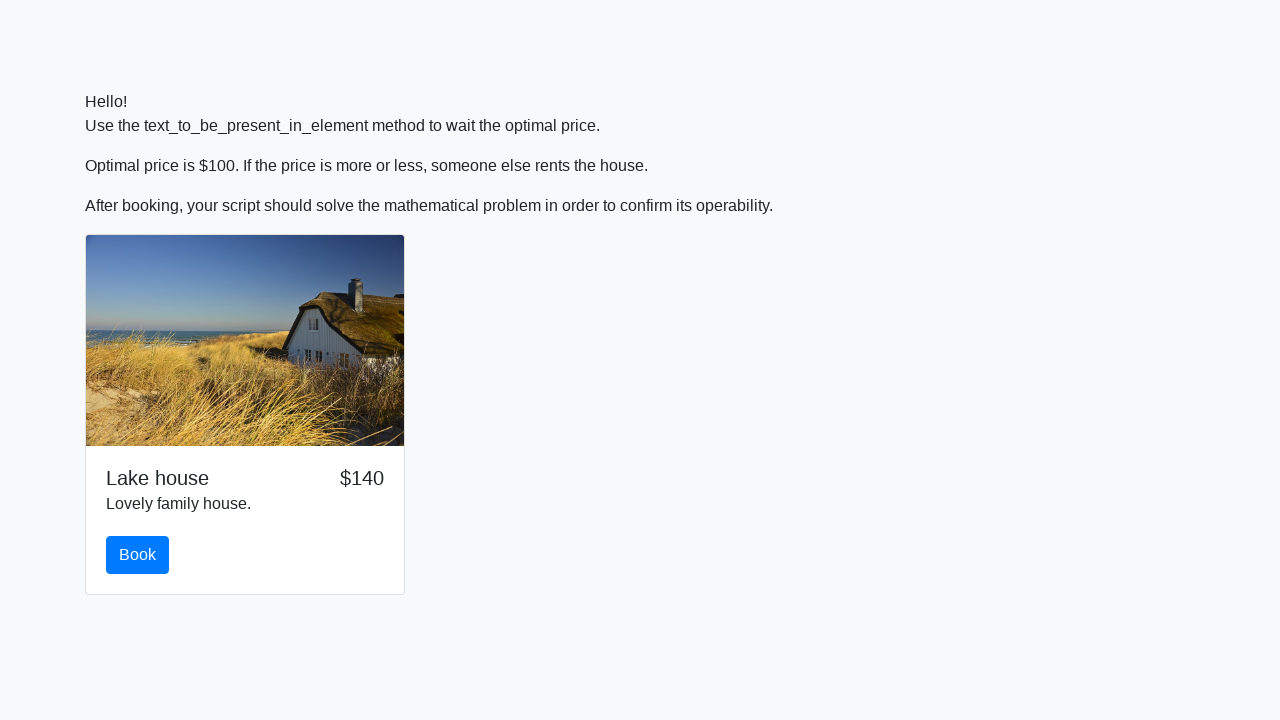